Navigates to an HTML forms tutorial page, locates all checkboxes with name "Checkbox", and interacts with them by clicking each one.

Starting URL: https://echoecho.com/htmlforms09.htm

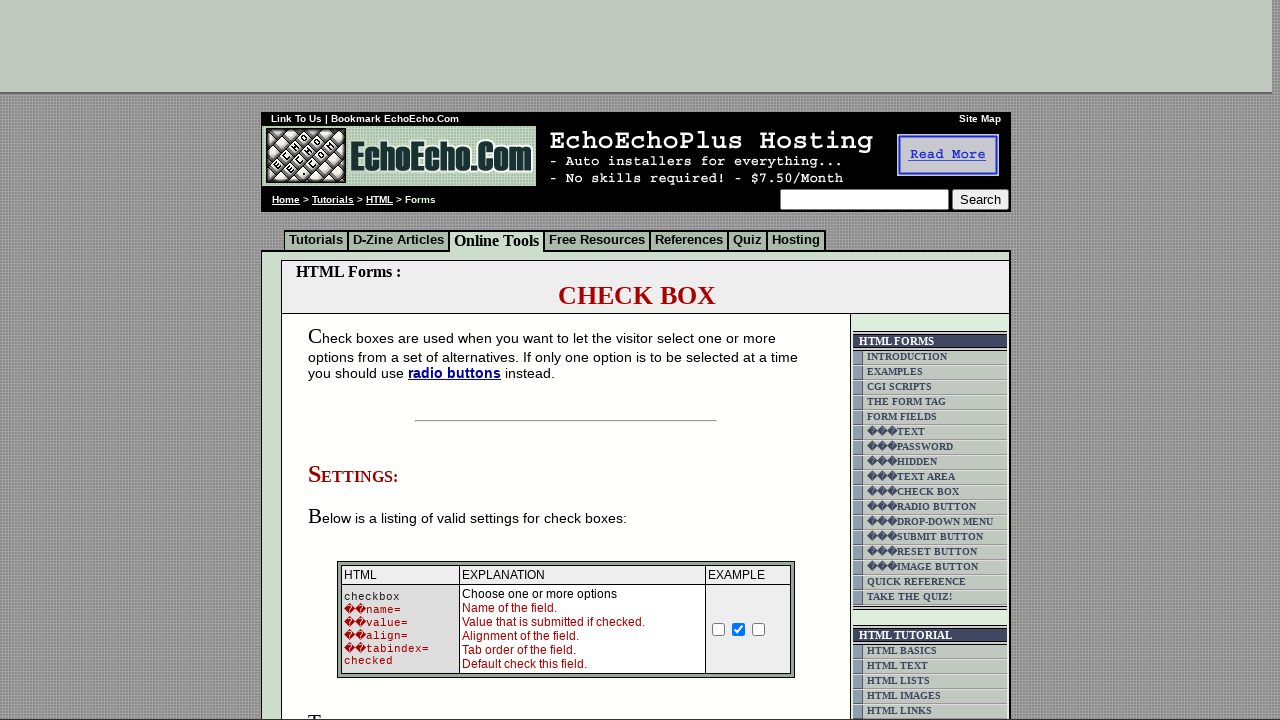

Navigated to HTML forms tutorial page
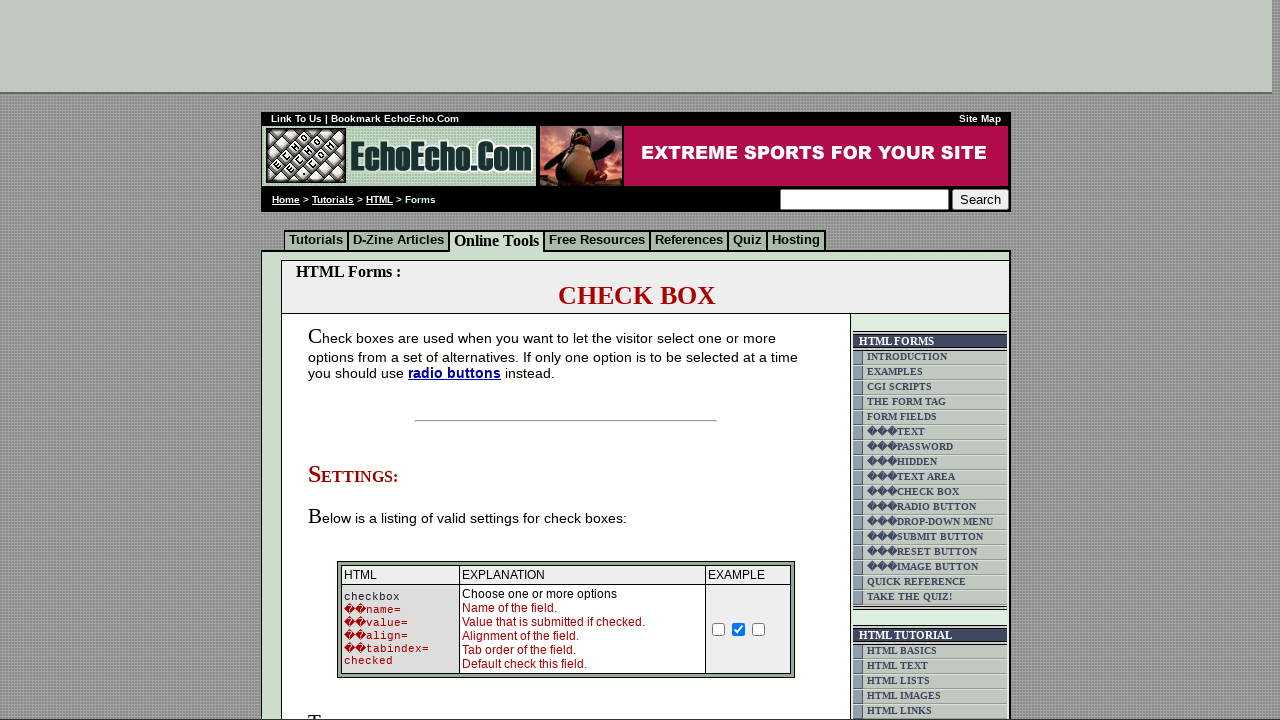

Checkboxes with name 'Checkbox' are available on the page
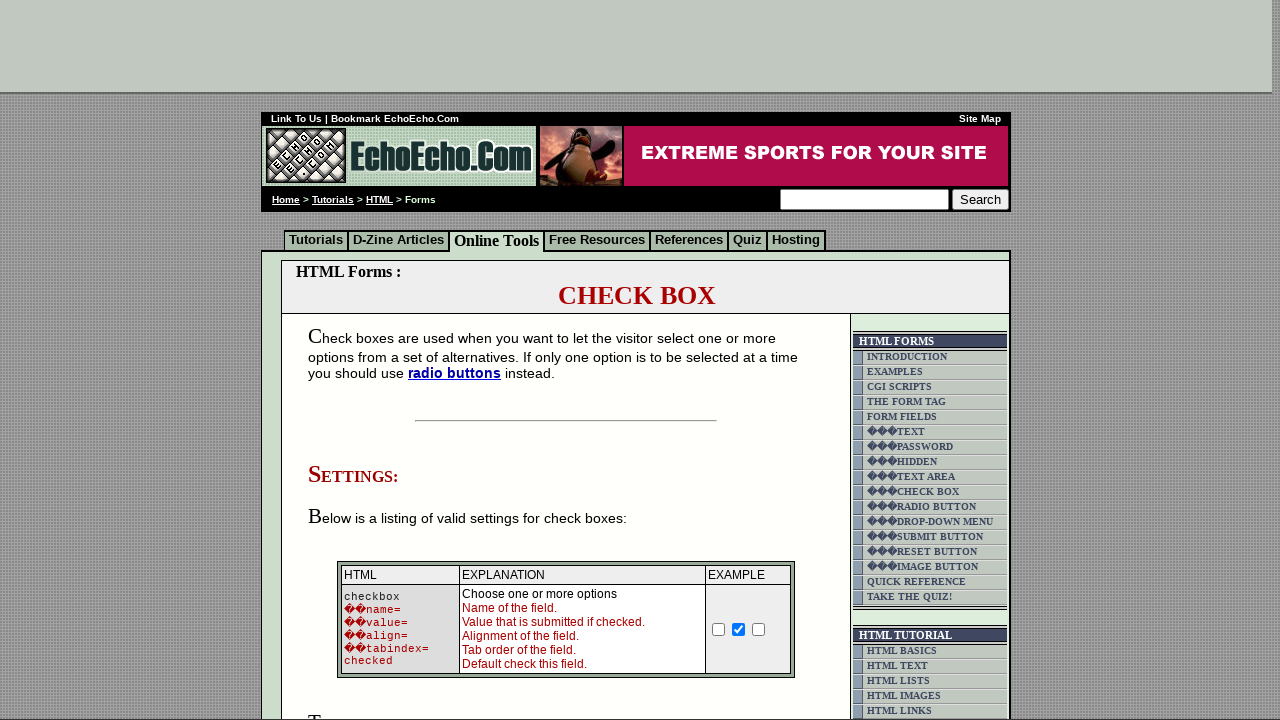

Located all checkboxes with name 'Checkbox'
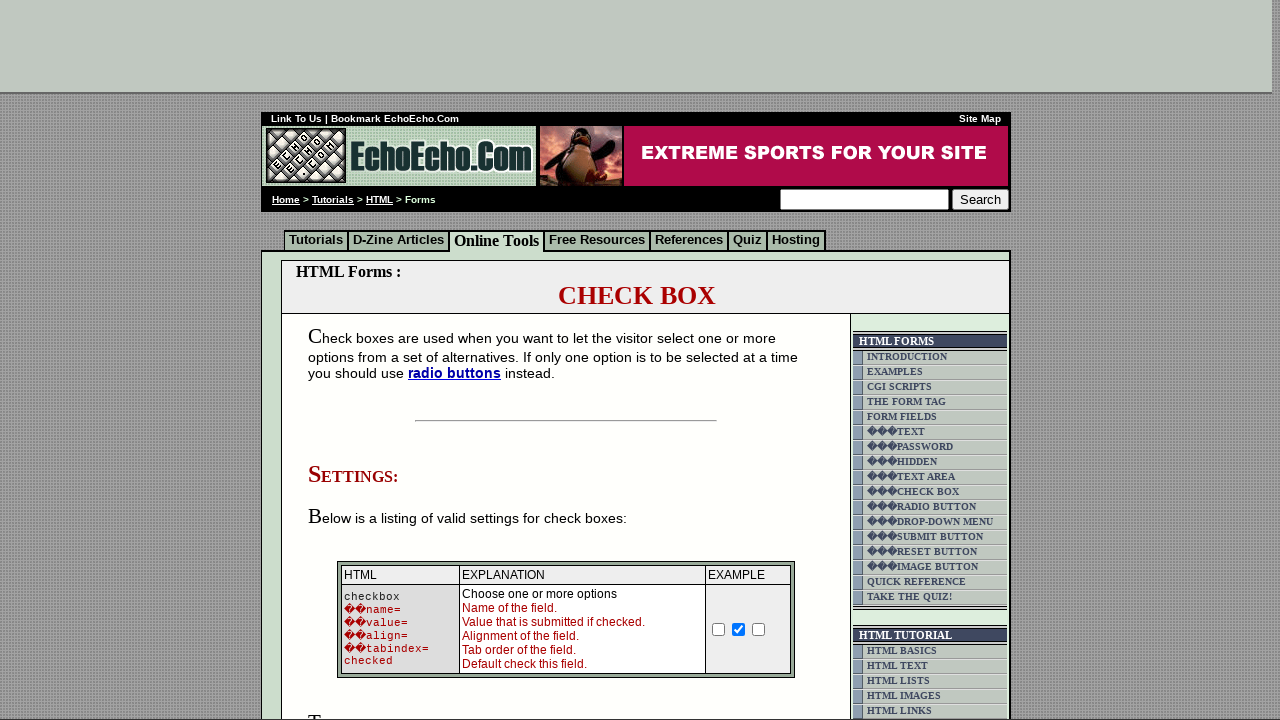

Found 3 checkboxes to interact with
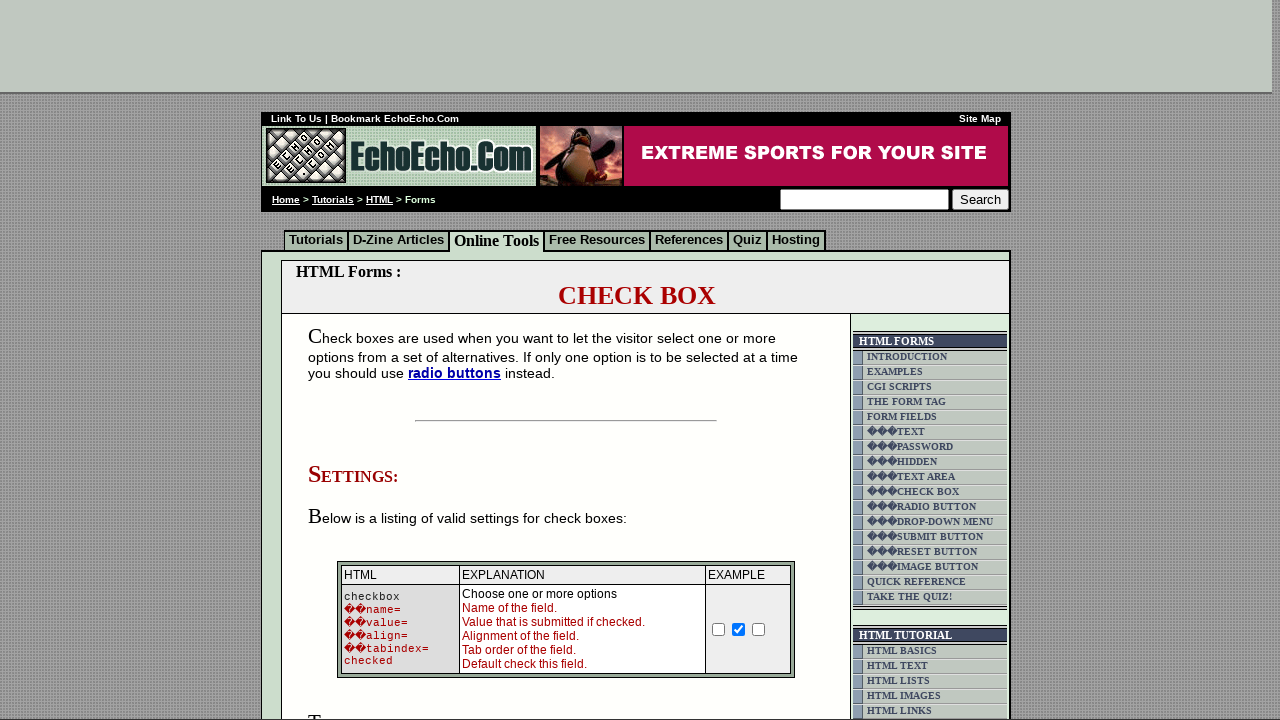

Clicked checkbox 1 of 3 at (719, 629) on input[name='Checkbox'] >> nth=0
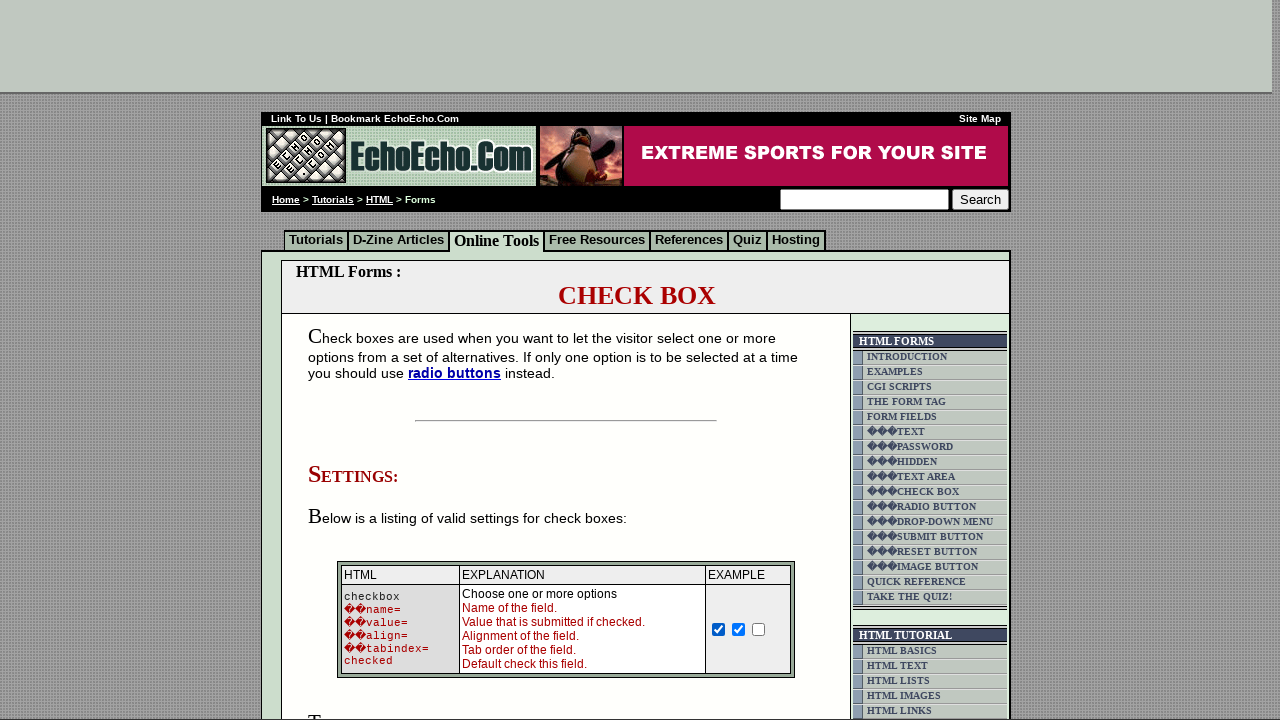

Clicked checkbox 2 of 3 at (739, 629) on input[name='Checkbox'] >> nth=1
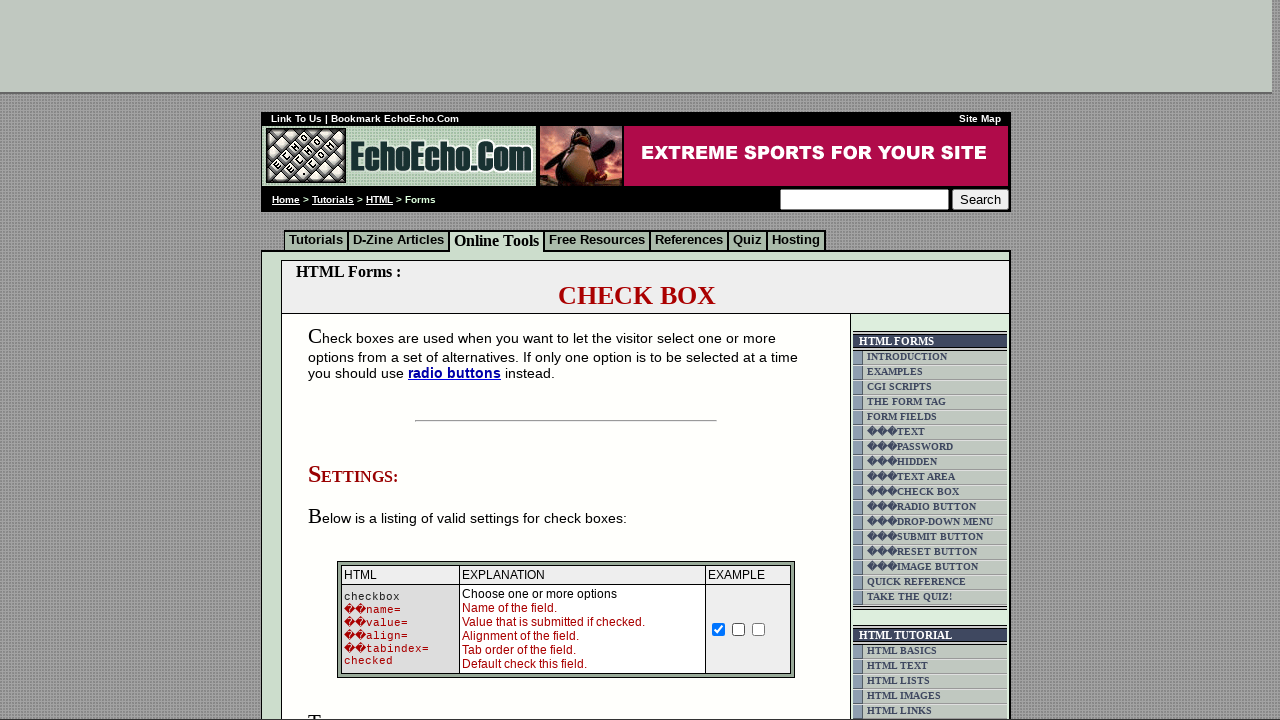

Clicked checkbox 3 of 3 at (759, 629) on input[name='Checkbox'] >> nth=2
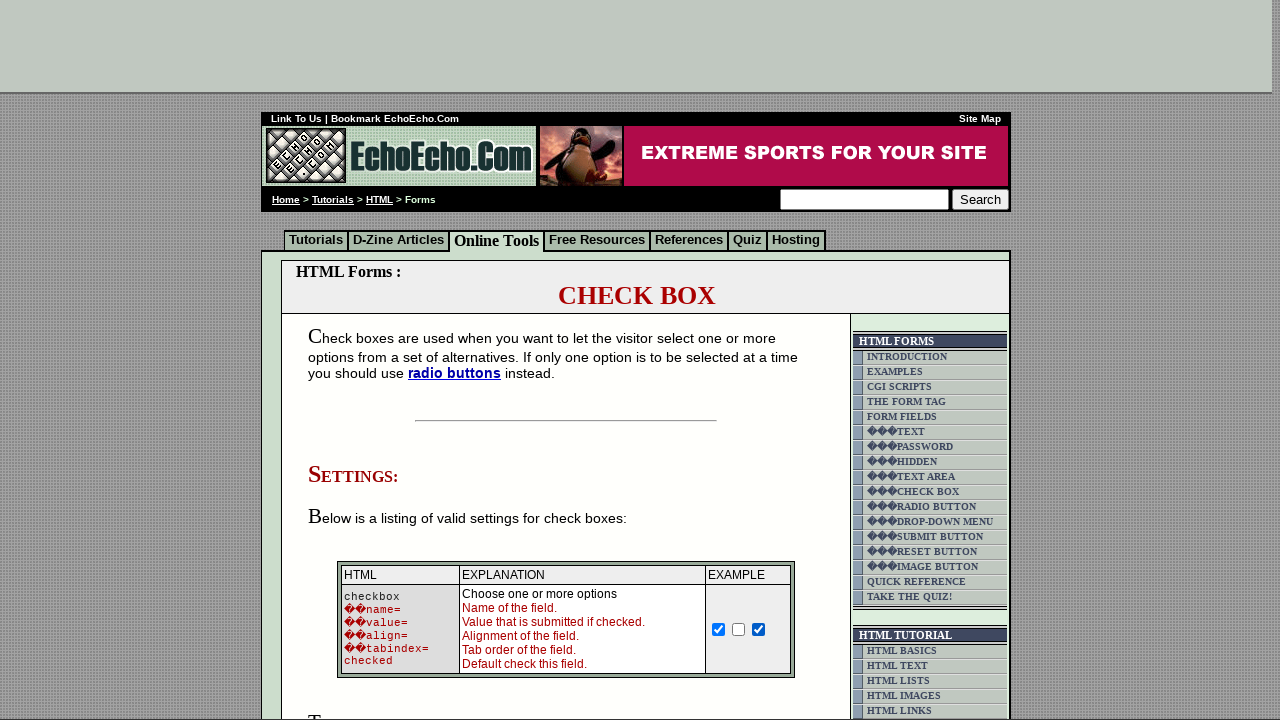

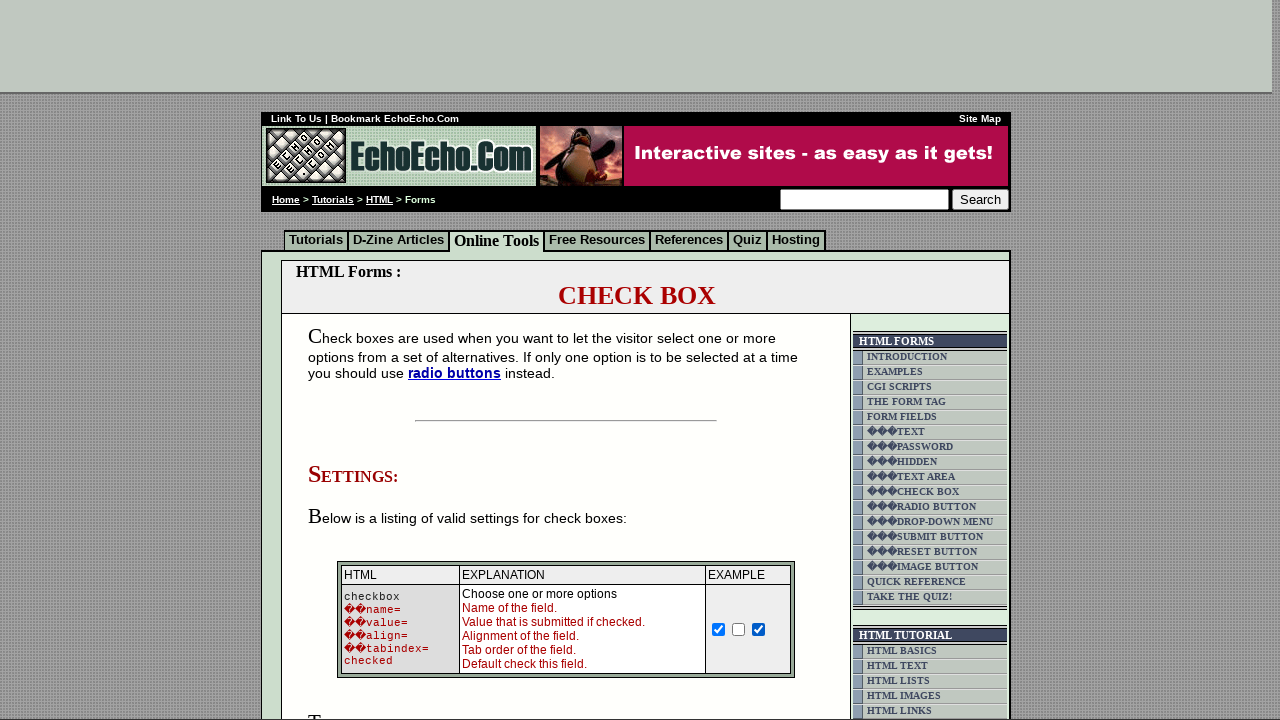